Tests form validation when gender is not selected but name fields are filled

Starting URL: https://www.techlistic.com/p/selenium-practice-form.html

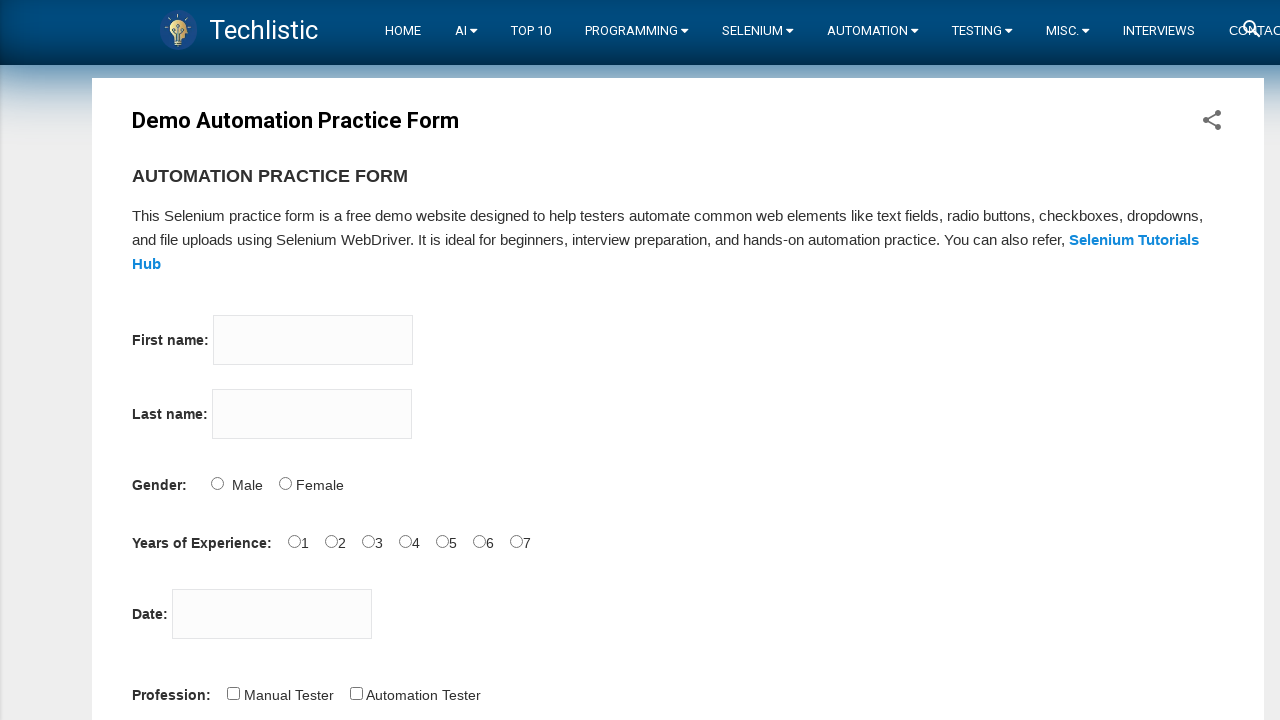

Filled firstname field with 'Anton' on input[name='firstname']
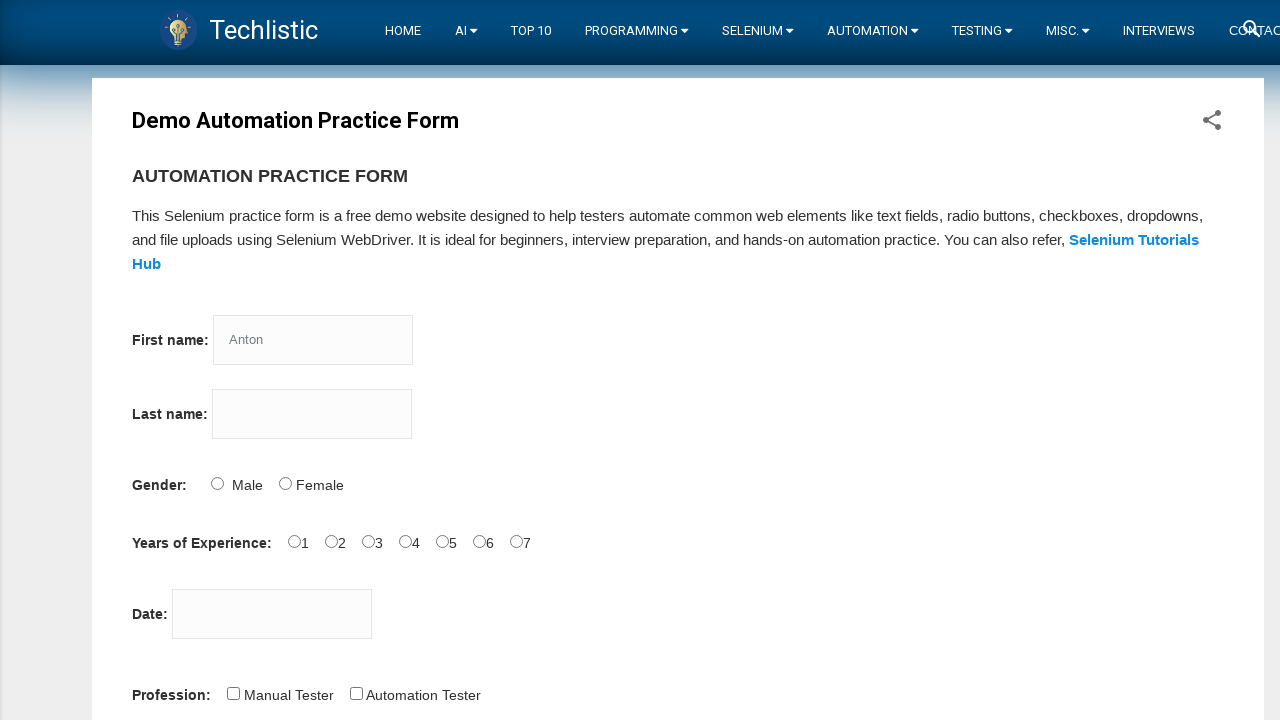

Filled lastname field with 'Pann' on input[name='lastname']
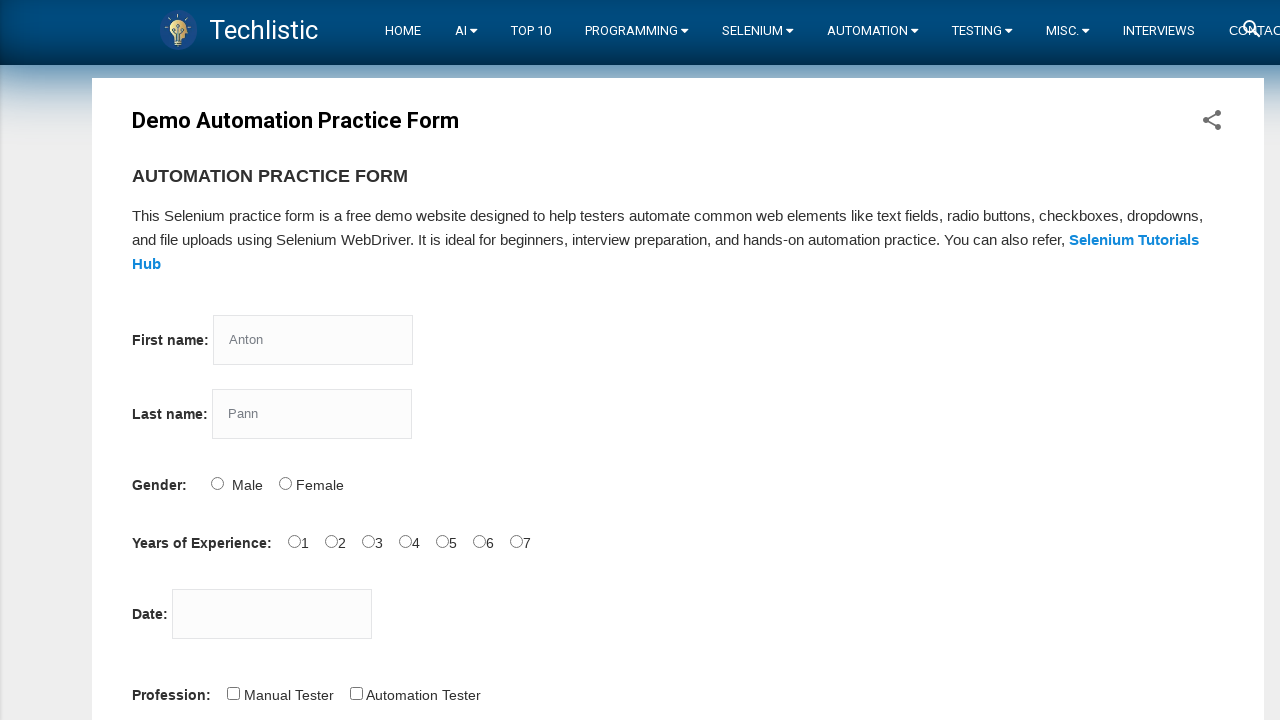

Clicked submit button to trigger form validation with gender field missing at (157, 360) on #submit
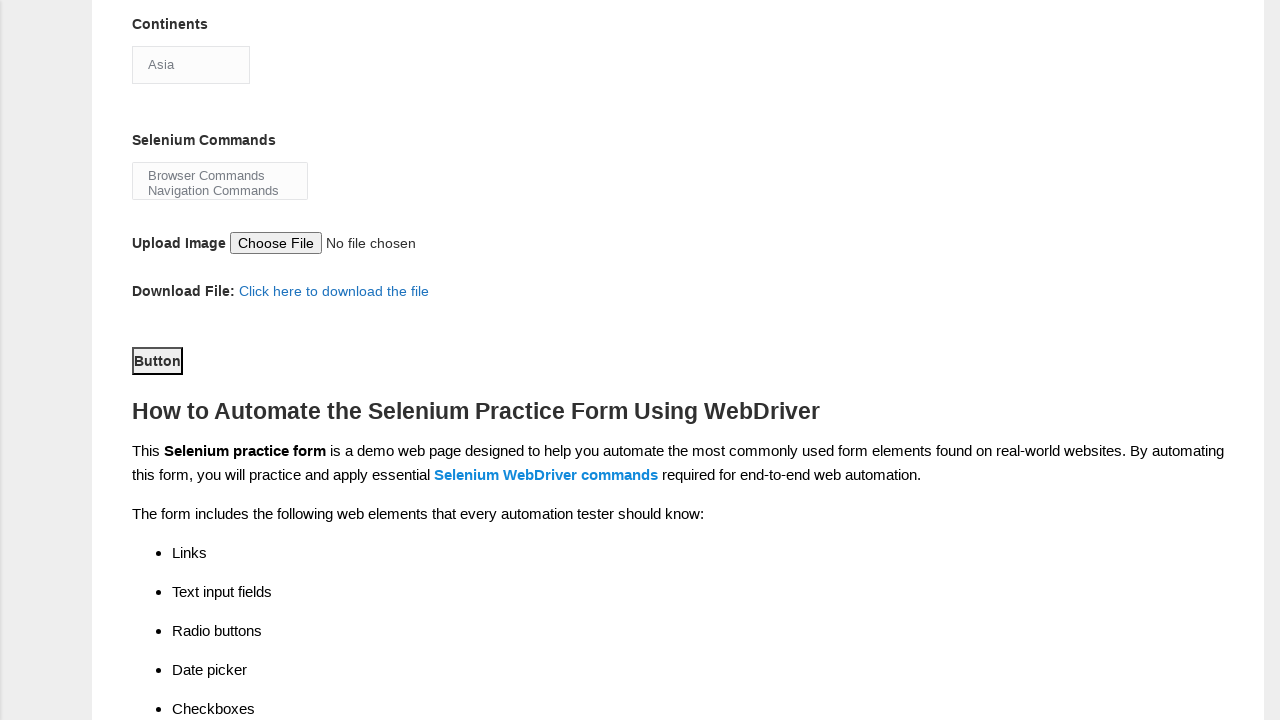

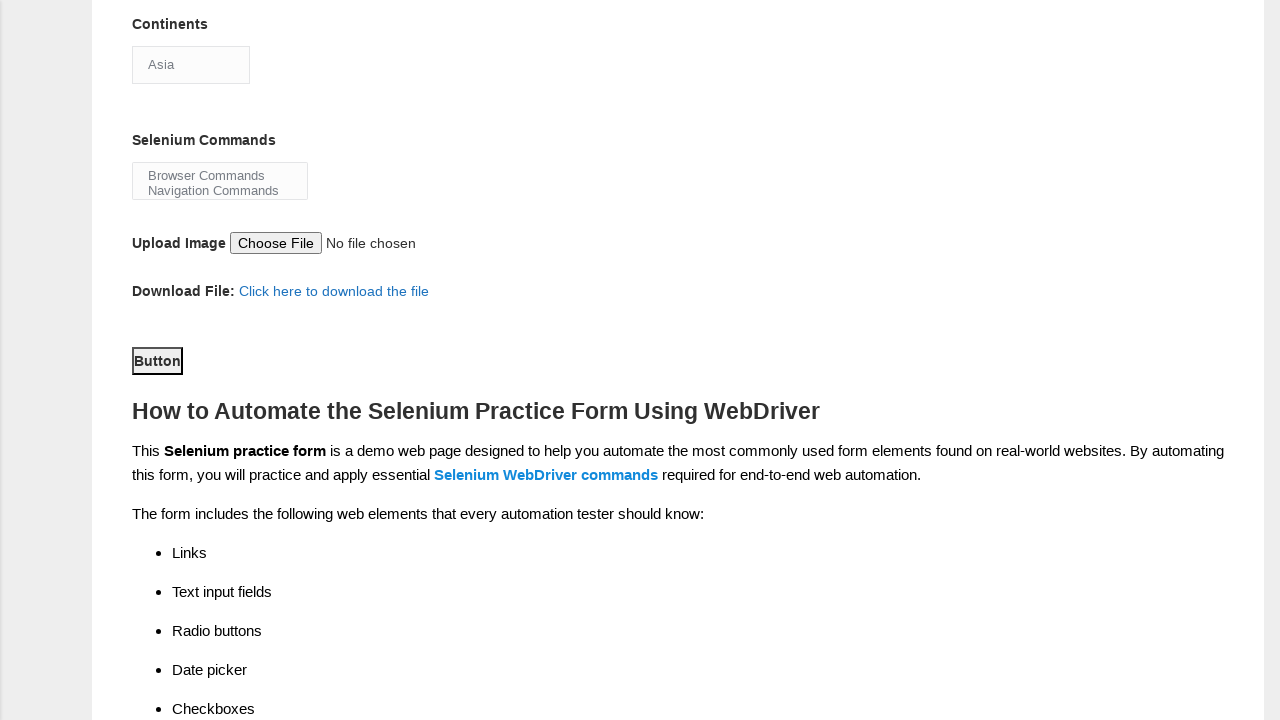